Tests page scope by counting links on the entire page, footer section, and first column of footer, then opens each link in the first column in new tabs and retrieves their titles

Starting URL: https://rahulshettyacademy.com/AutomationPractice/

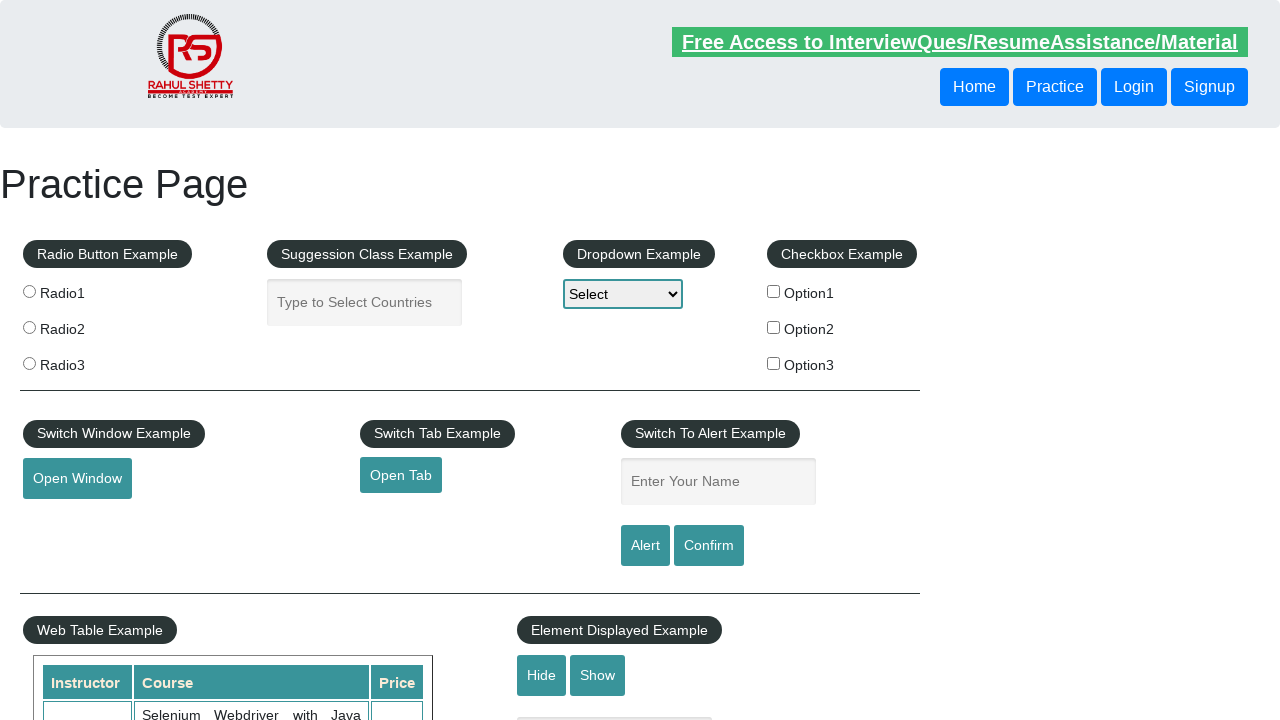

Navigated to https://rahulshettyacademy.com/AutomationPractice/
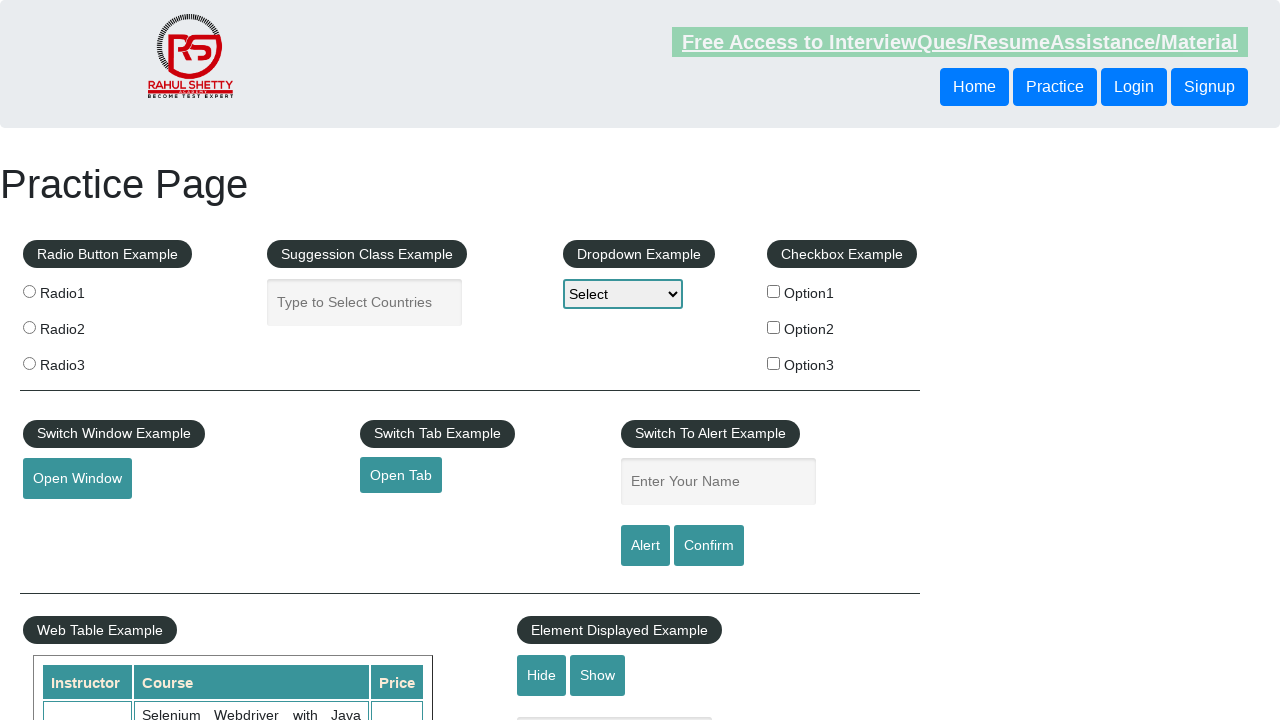

Retrieved all links on the page: 27 total links found
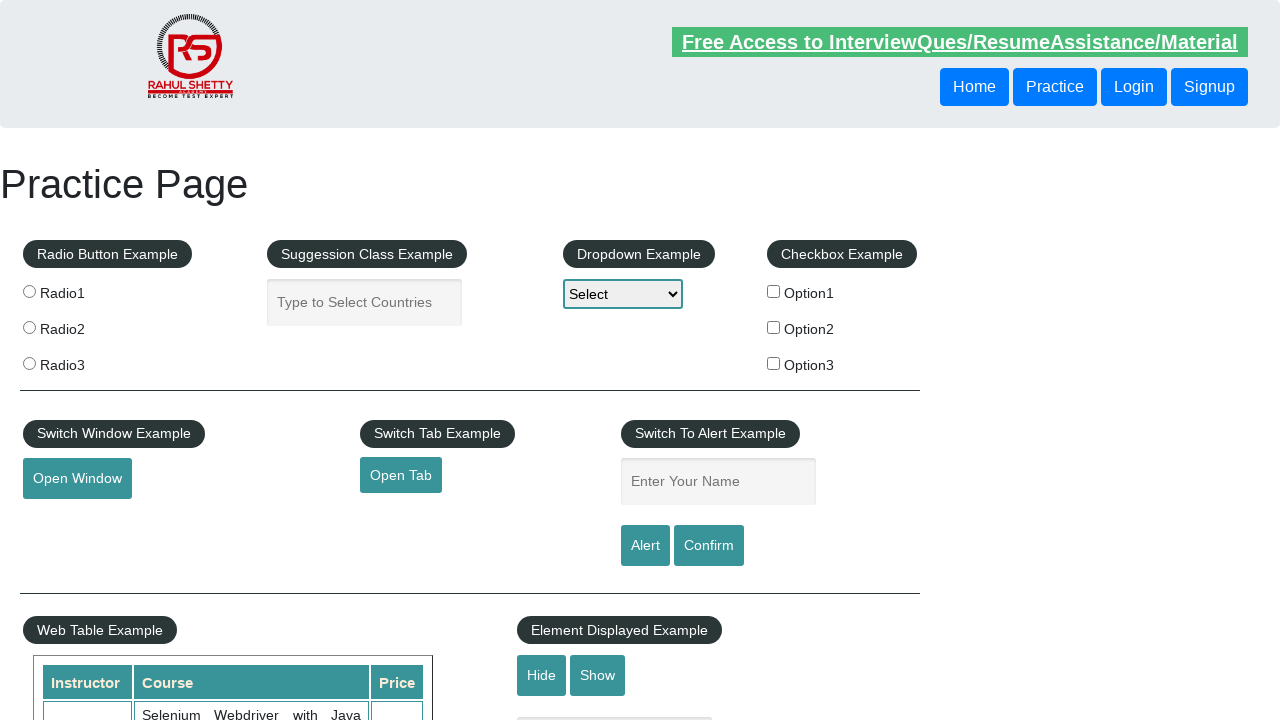

Retrieved footer section links: 20 links in footer
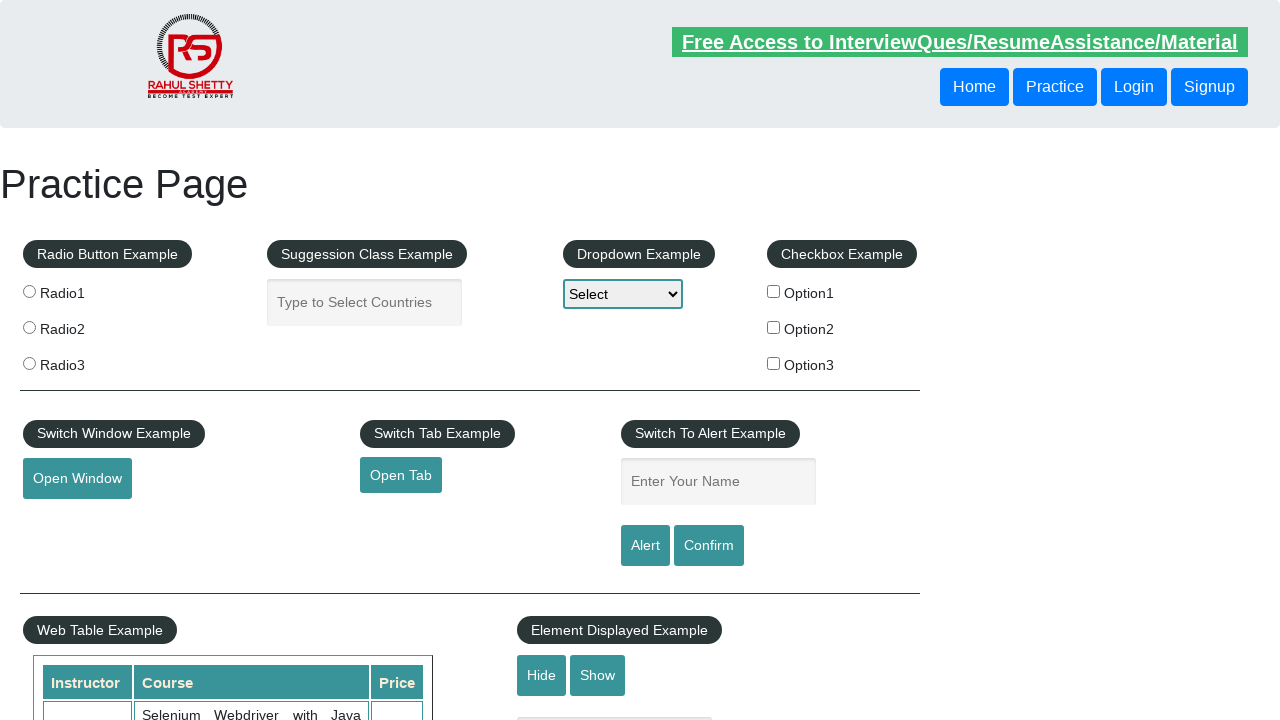

Retrieved first column footer links: 5 links in first column
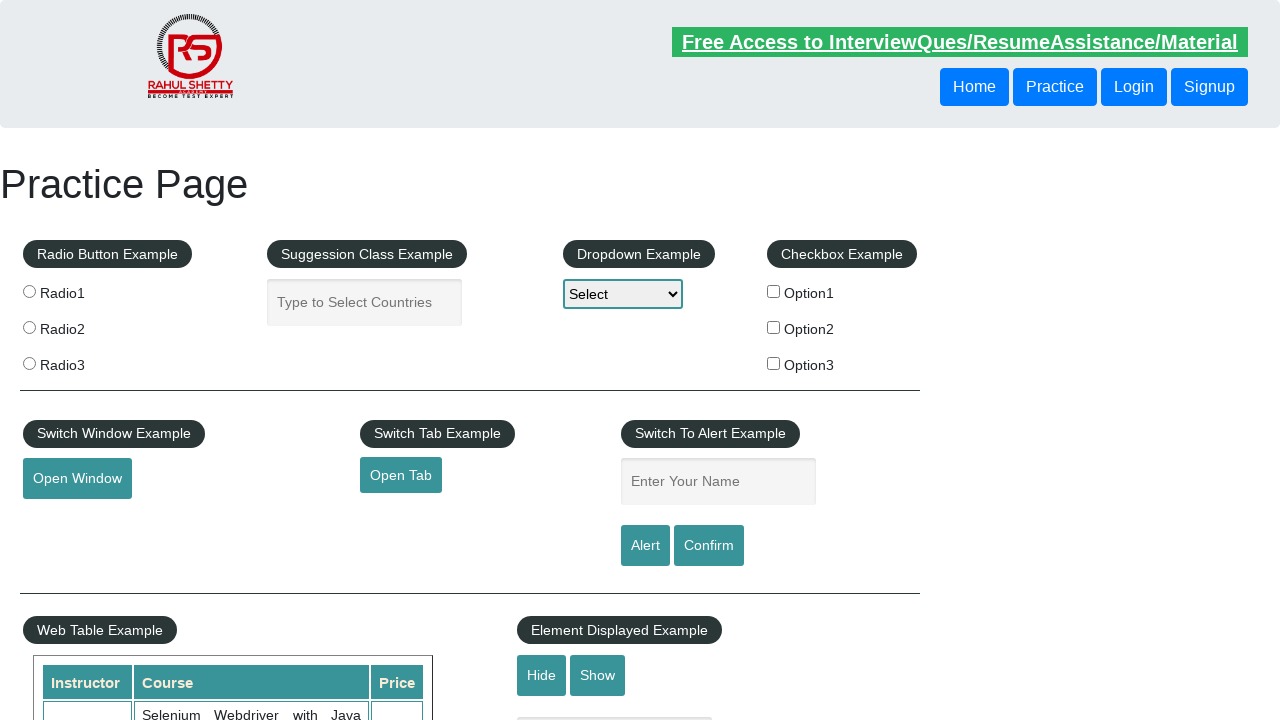

Opened link 1 from first column in new tab using Ctrl+Click at (68, 520) on xpath=//table/tbody/tr/td[1]/ul//a >> nth=1
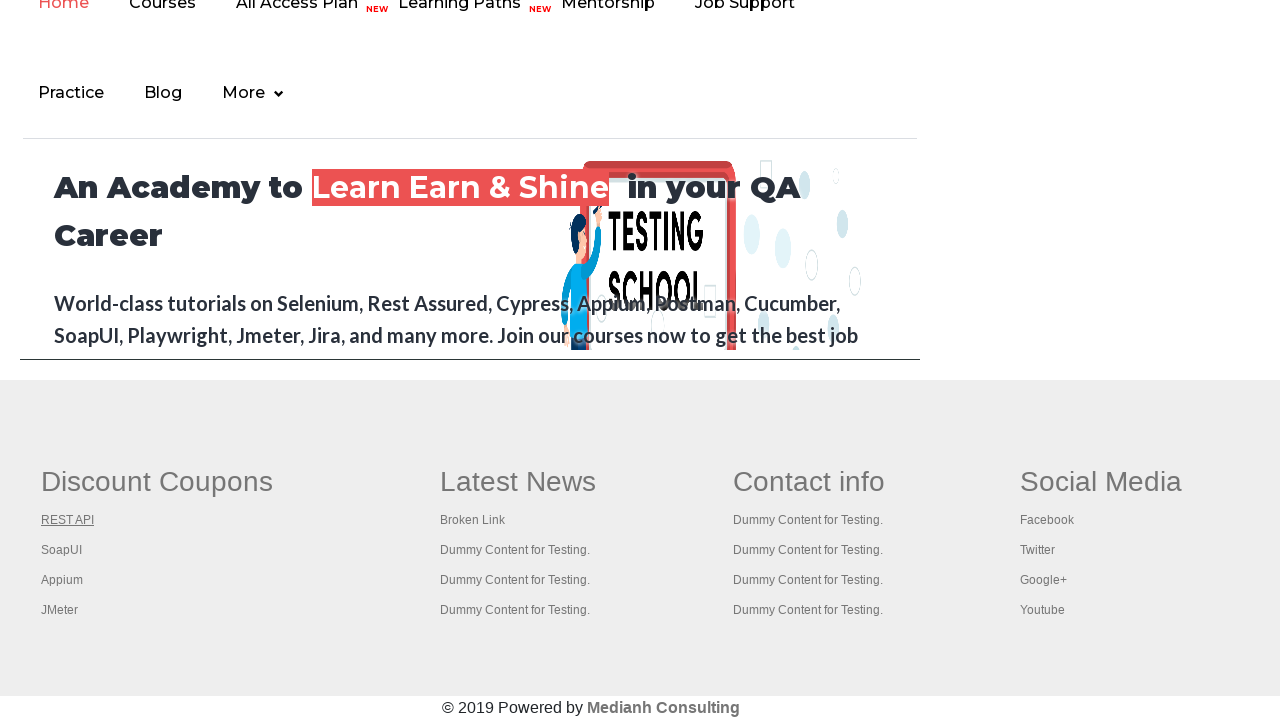

Waited 1000ms for new tab to fully open
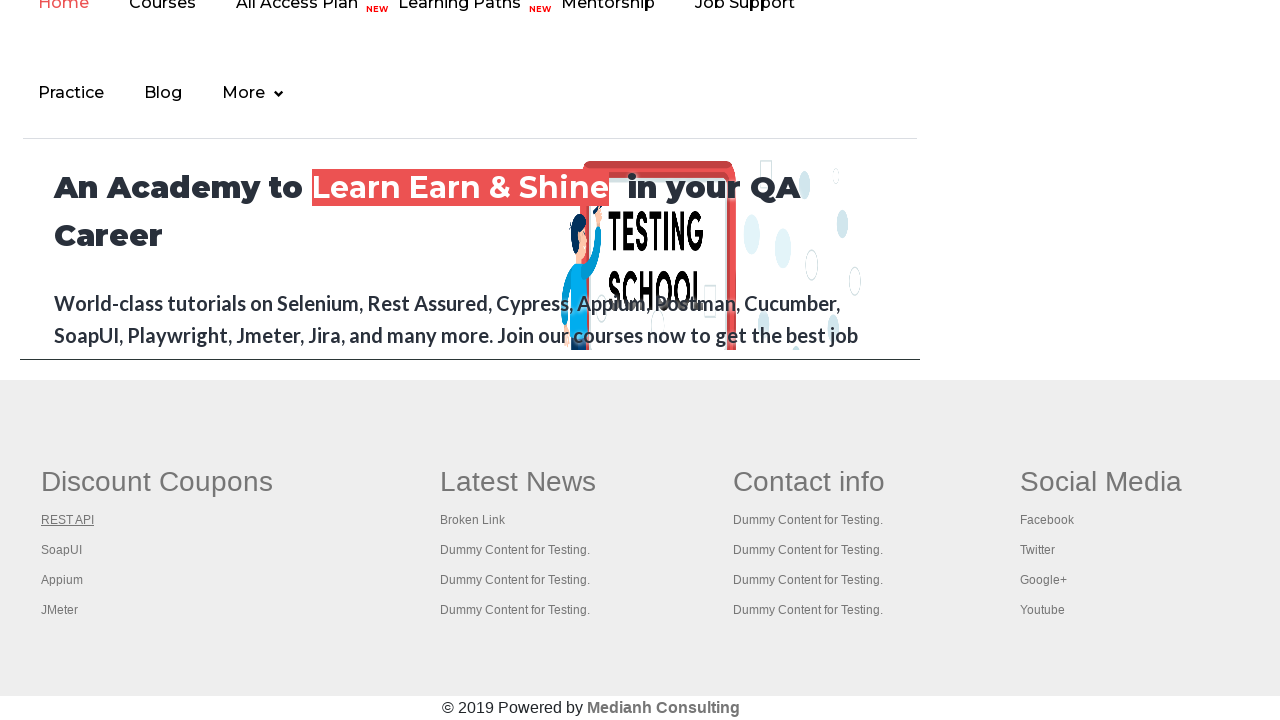

Opened link 2 from first column in new tab using Ctrl+Click at (62, 550) on xpath=//table/tbody/tr/td[1]/ul//a >> nth=2
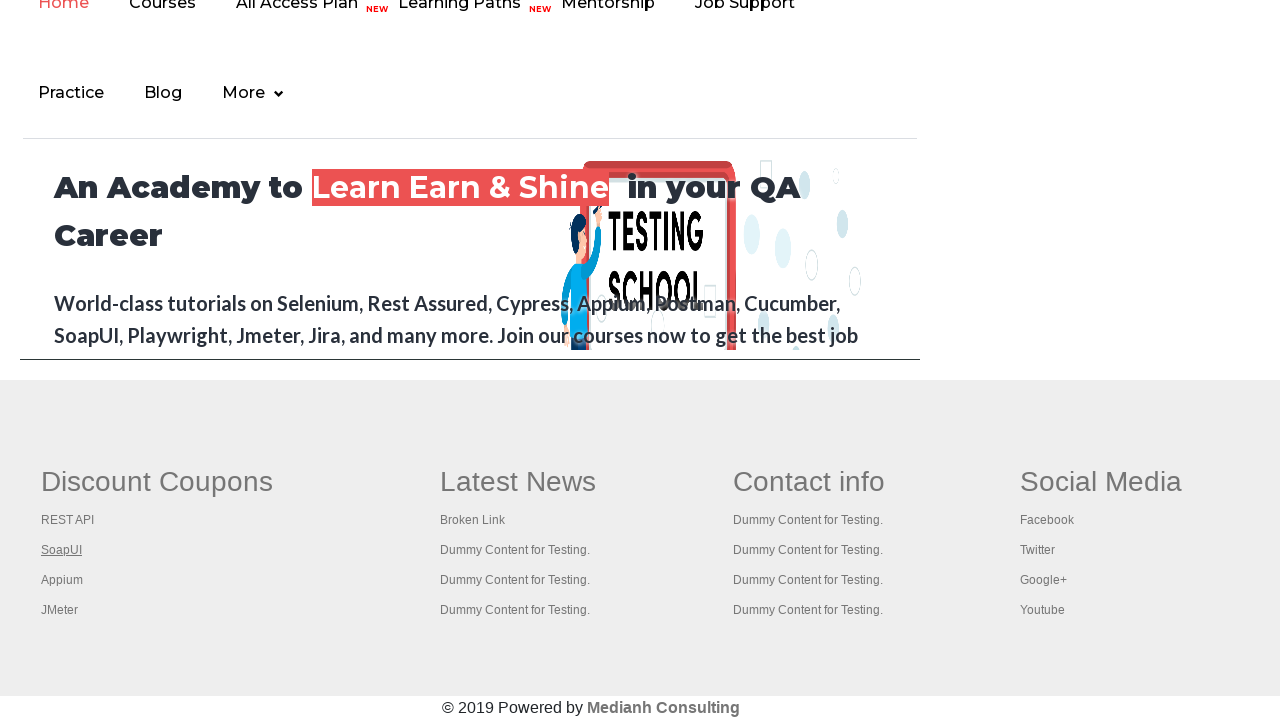

Waited 1000ms for new tab to fully open
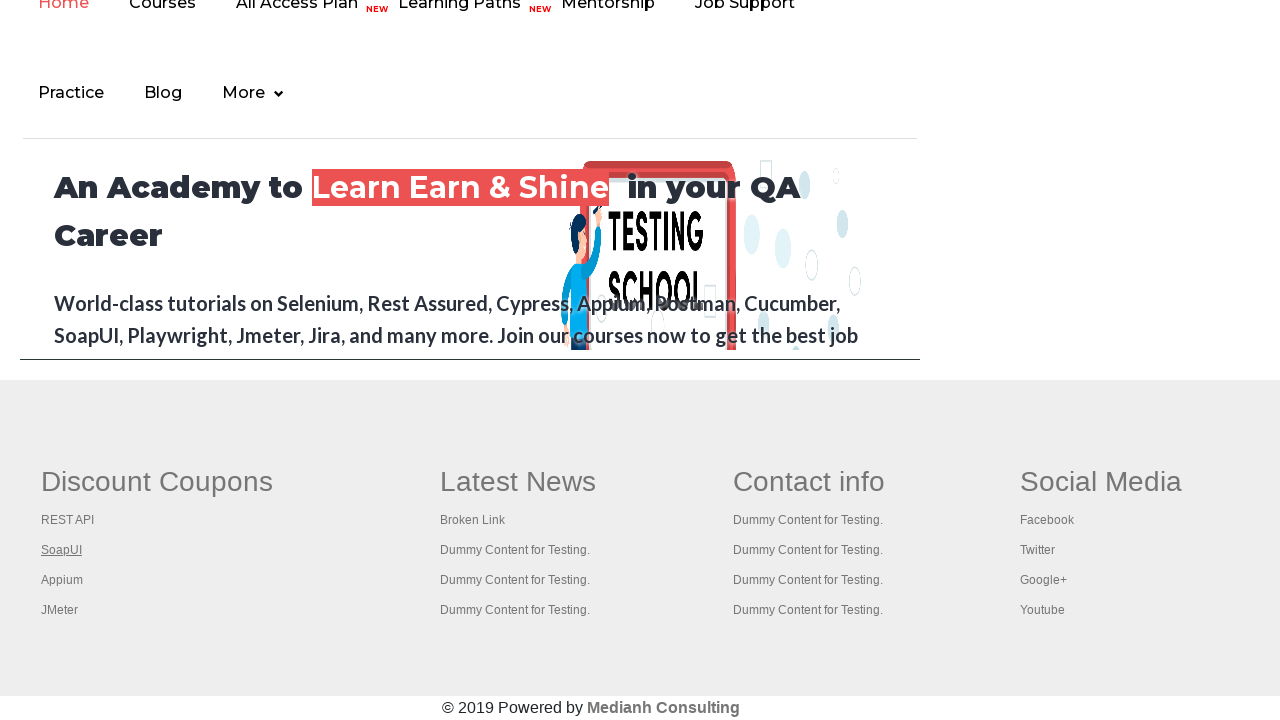

Opened link 3 from first column in new tab using Ctrl+Click at (62, 580) on xpath=//table/tbody/tr/td[1]/ul//a >> nth=3
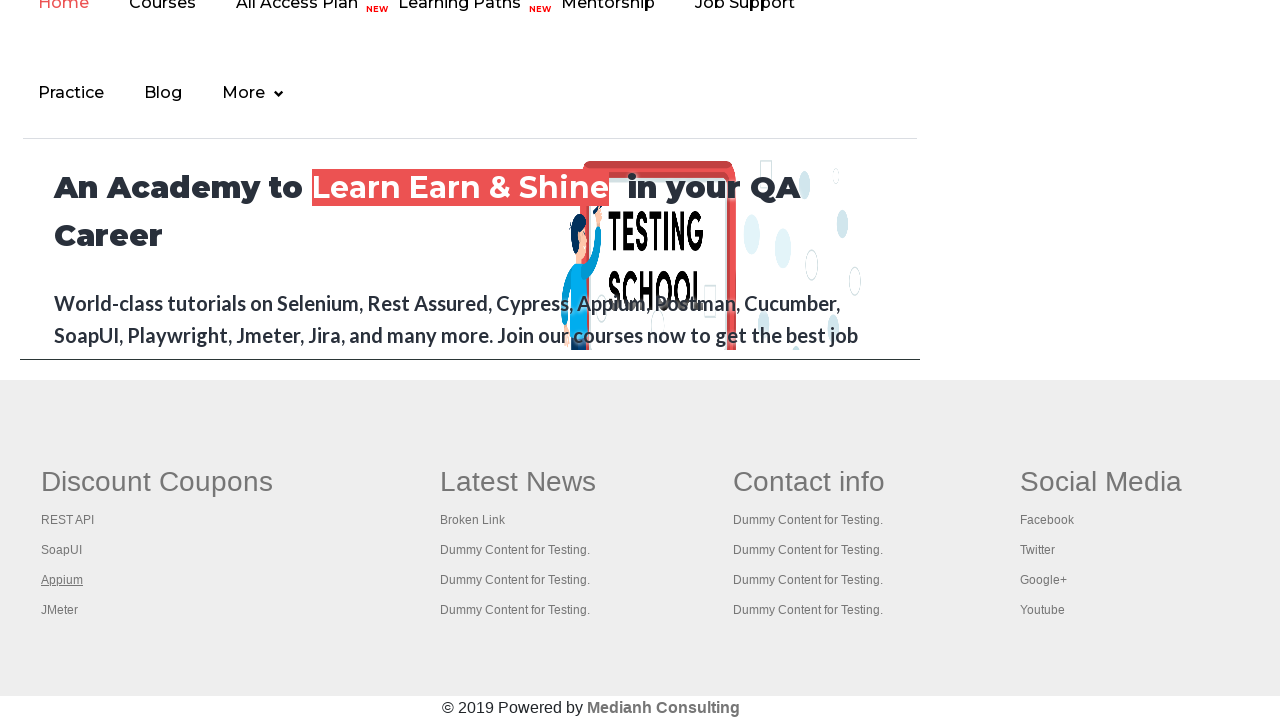

Waited 1000ms for new tab to fully open
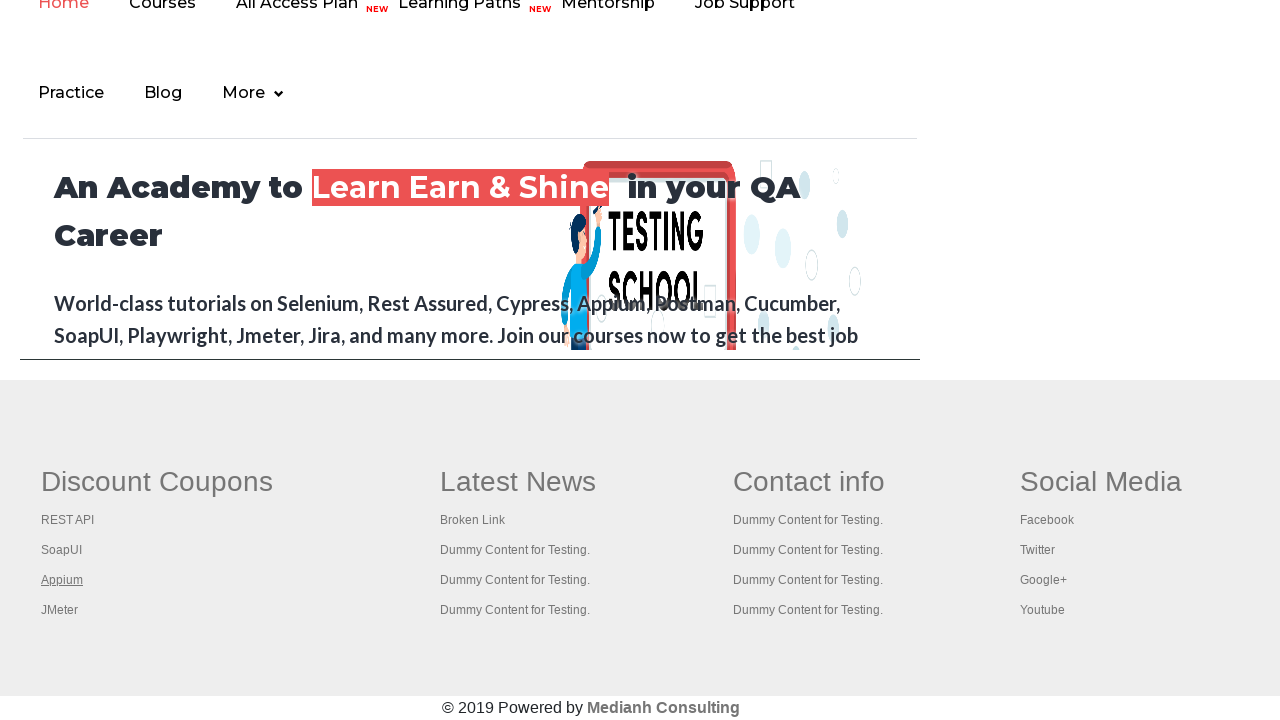

Opened link 4 from first column in new tab using Ctrl+Click at (60, 610) on xpath=//table/tbody/tr/td[1]/ul//a >> nth=4
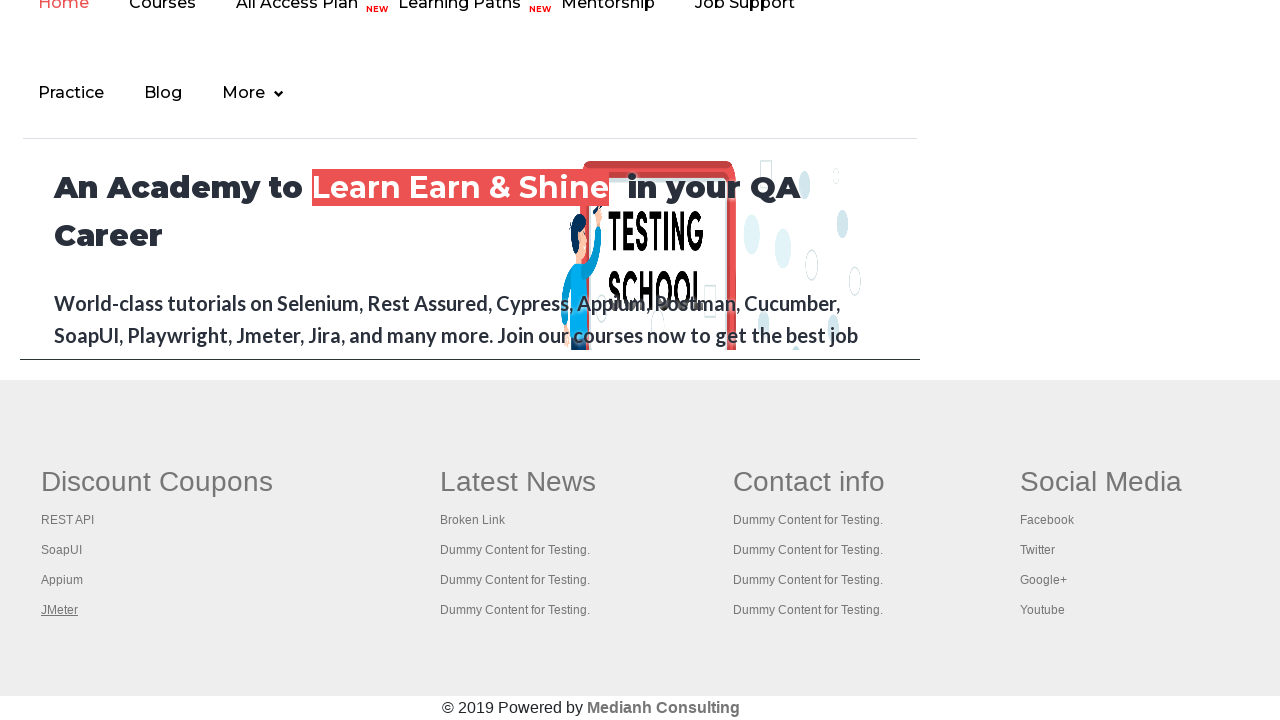

Waited 1000ms for new tab to fully open
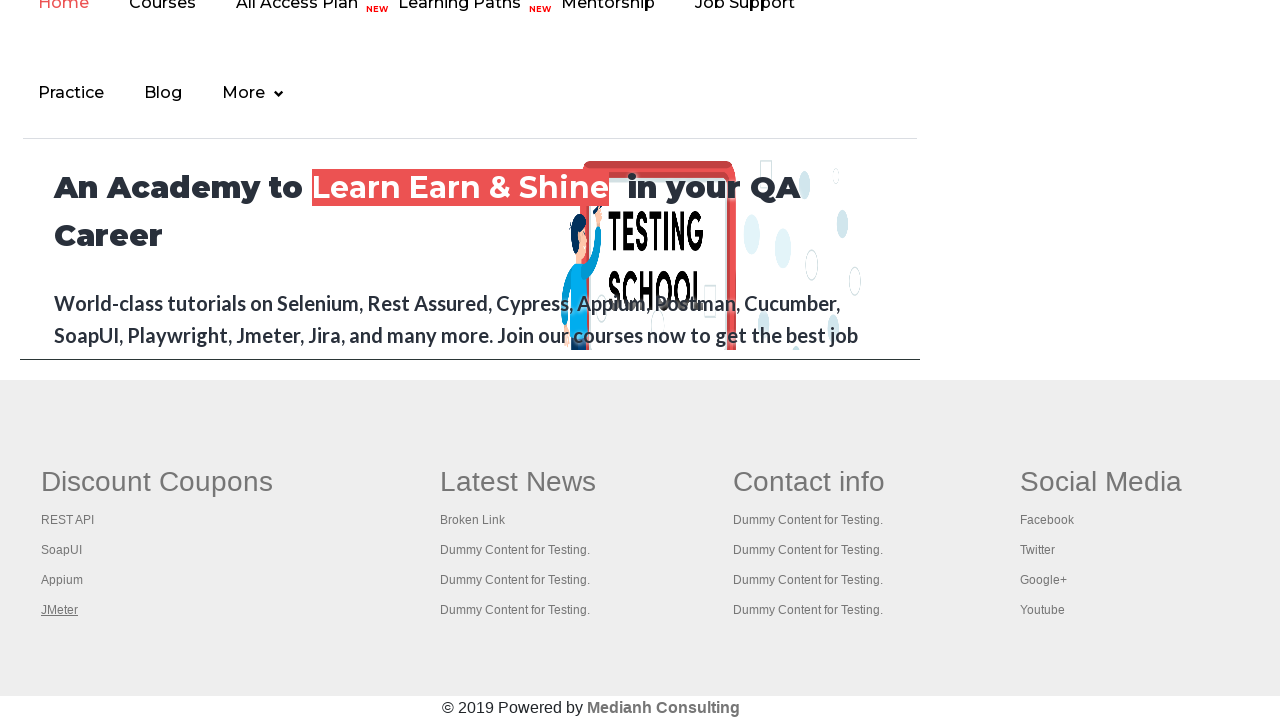

Retrieved all open pages: 5 pages available
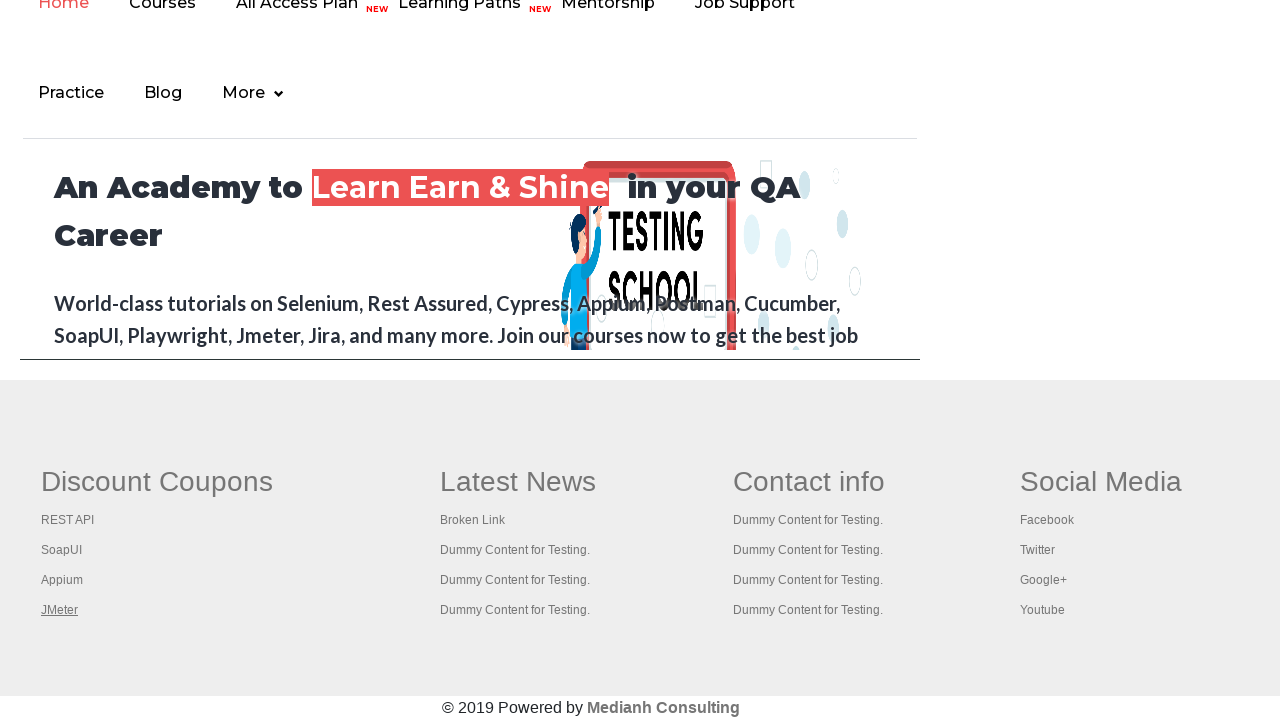

Retrieved title from opened page: 'Practice Page'
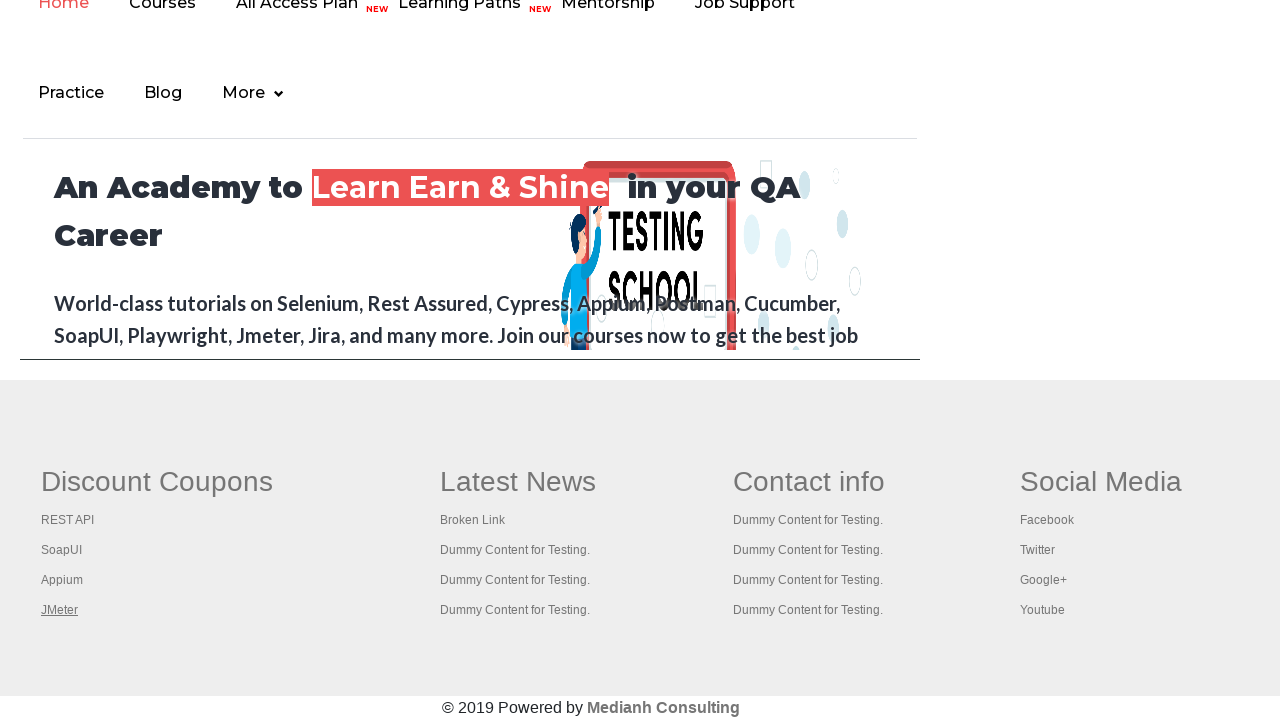

Retrieved title from opened page: 'REST API Tutorial'
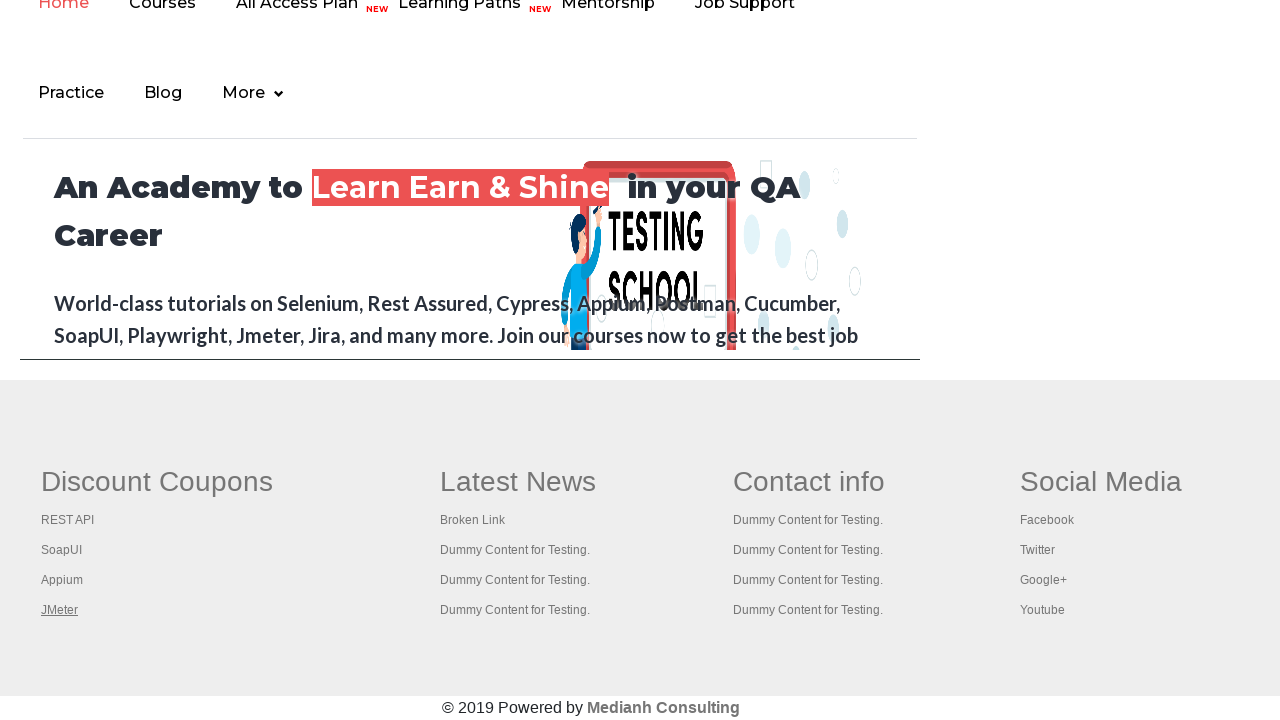

Retrieved title from opened page: 'The World’s Most Popular API Testing Tool | SoapUI'
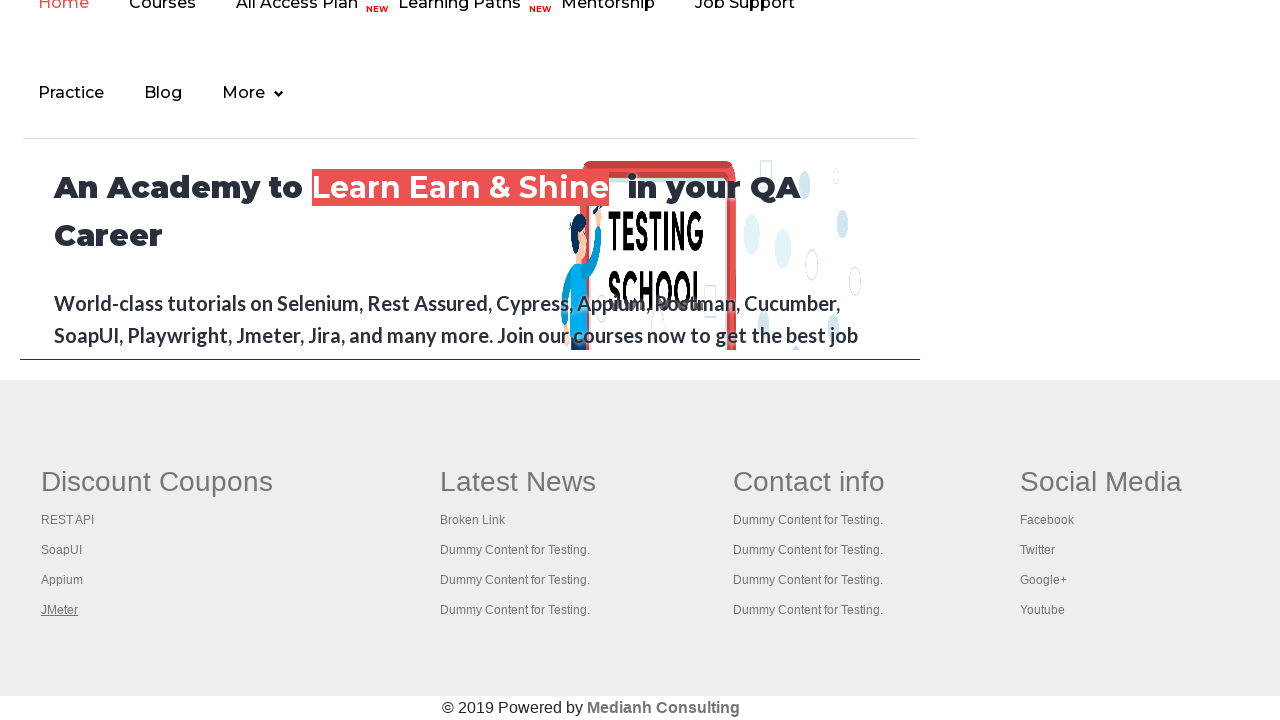

Retrieved title from opened page: 'Appium tutorial for Mobile Apps testing | RahulShetty Academy | Rahul'
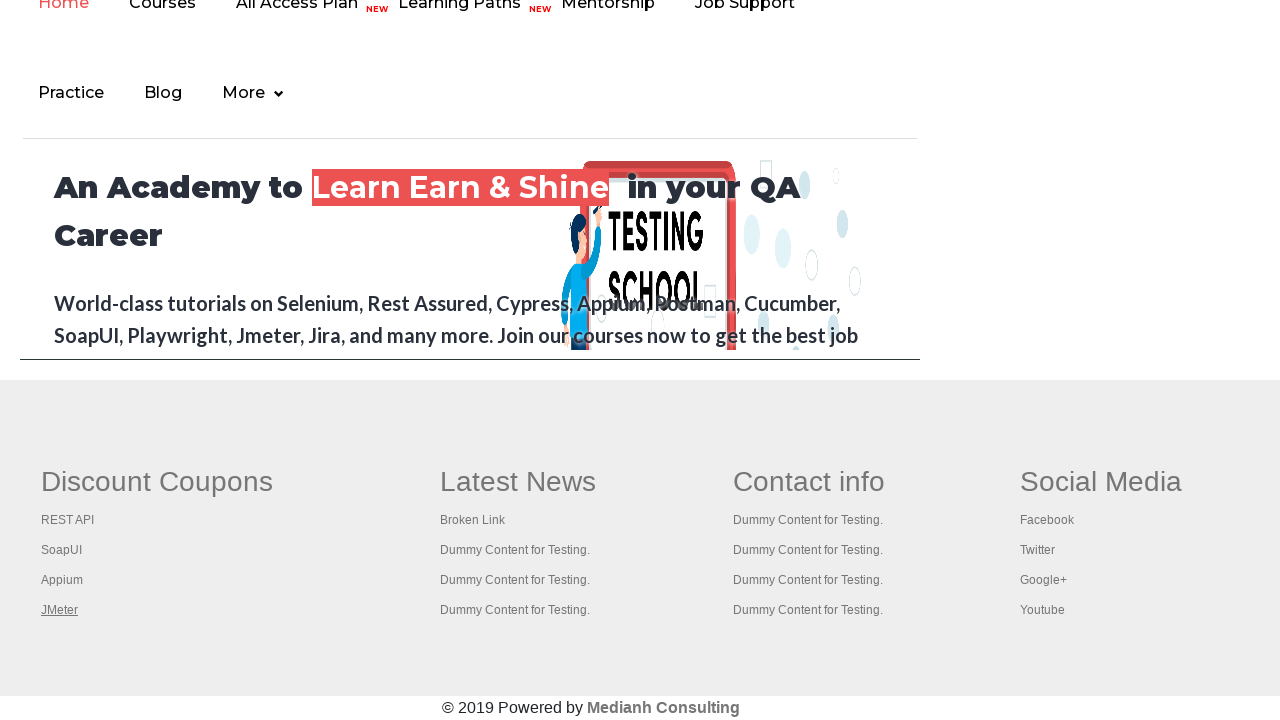

Retrieved title from opened page: 'Apache JMeter - Apache JMeter™'
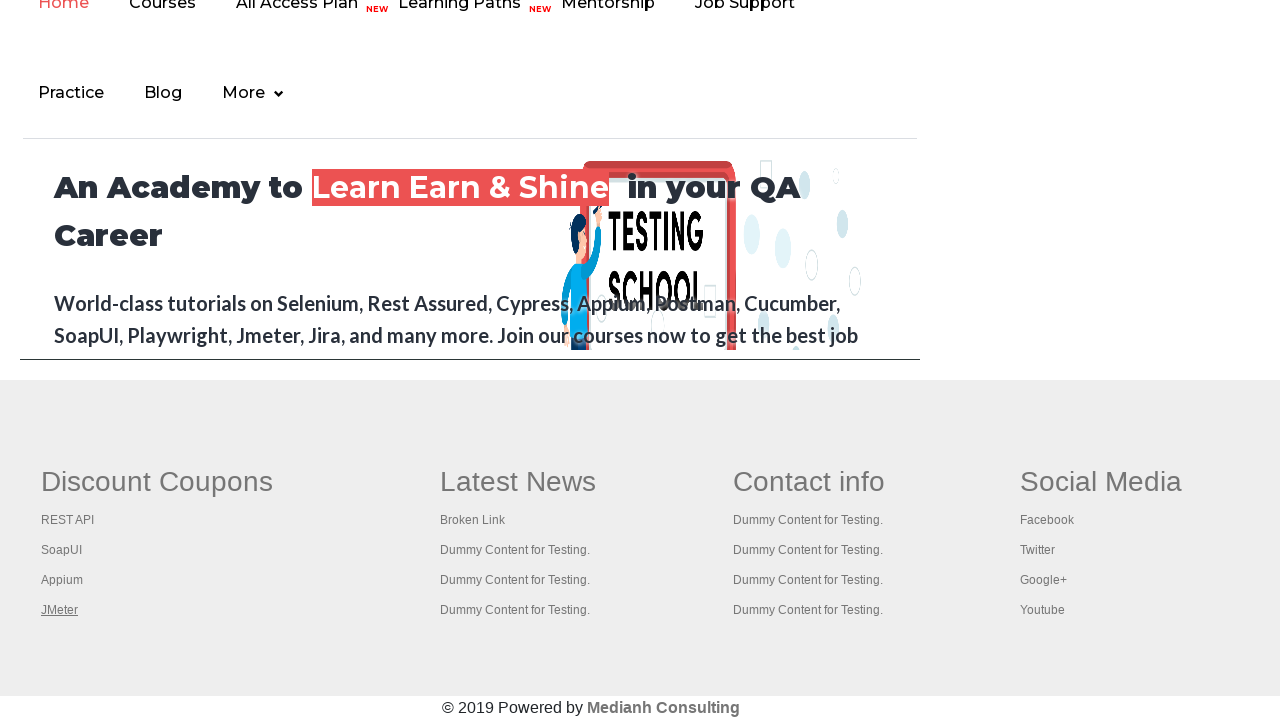

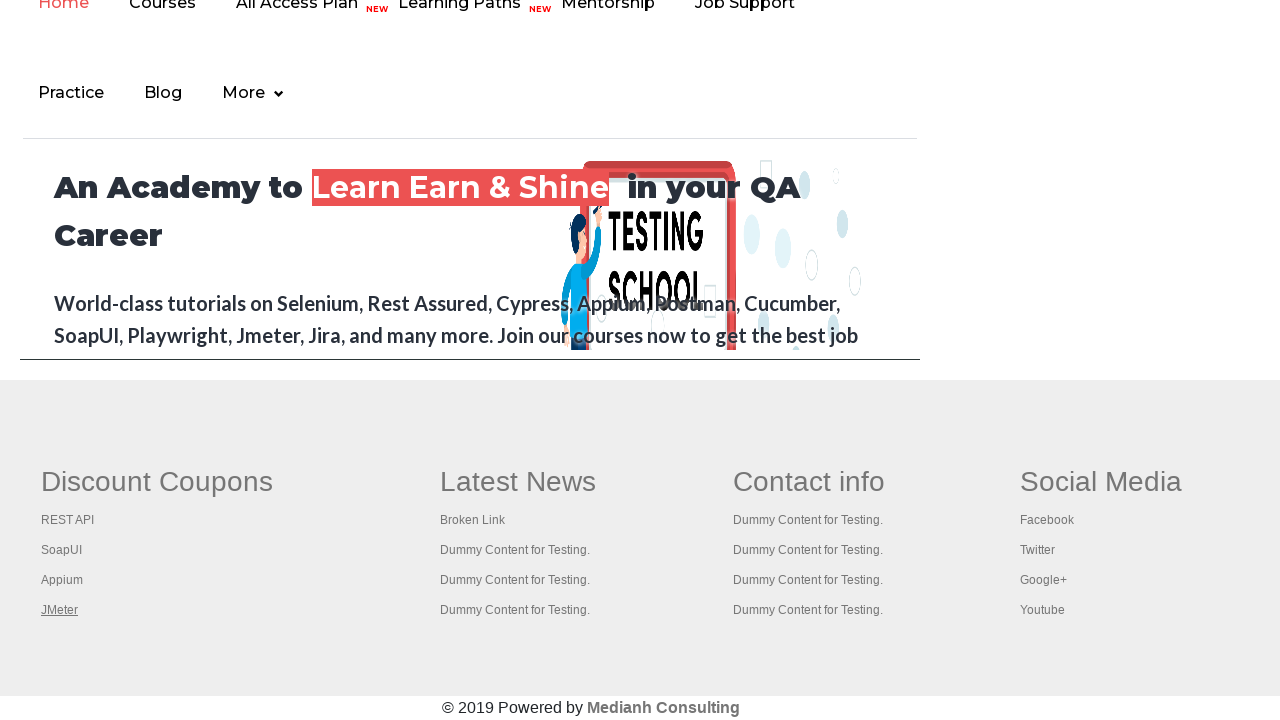